Tests a math exercise form by reading a value from the page, calculating the answer using a logarithmic formula, filling in the result, selecting required checkbox and radio button, and submitting the form.

Starting URL: https://suninjuly.github.io/math.html

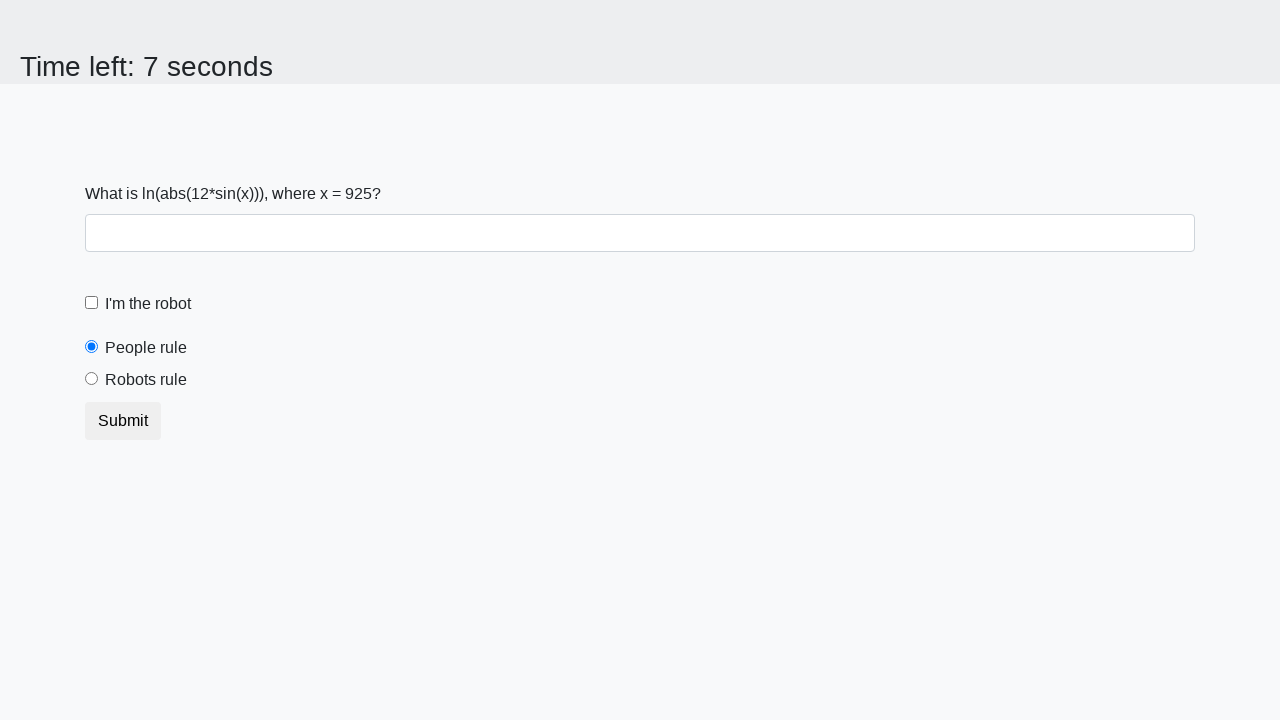

Located the input value element
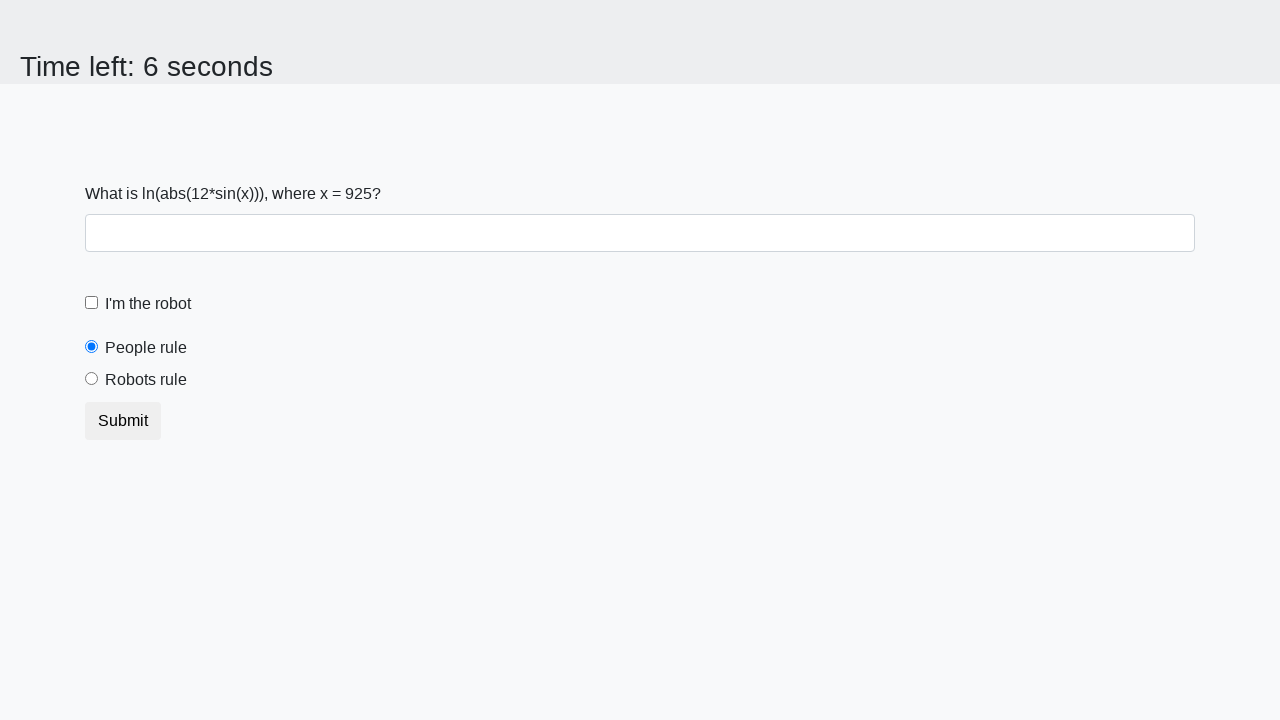

Retrieved input value from the page
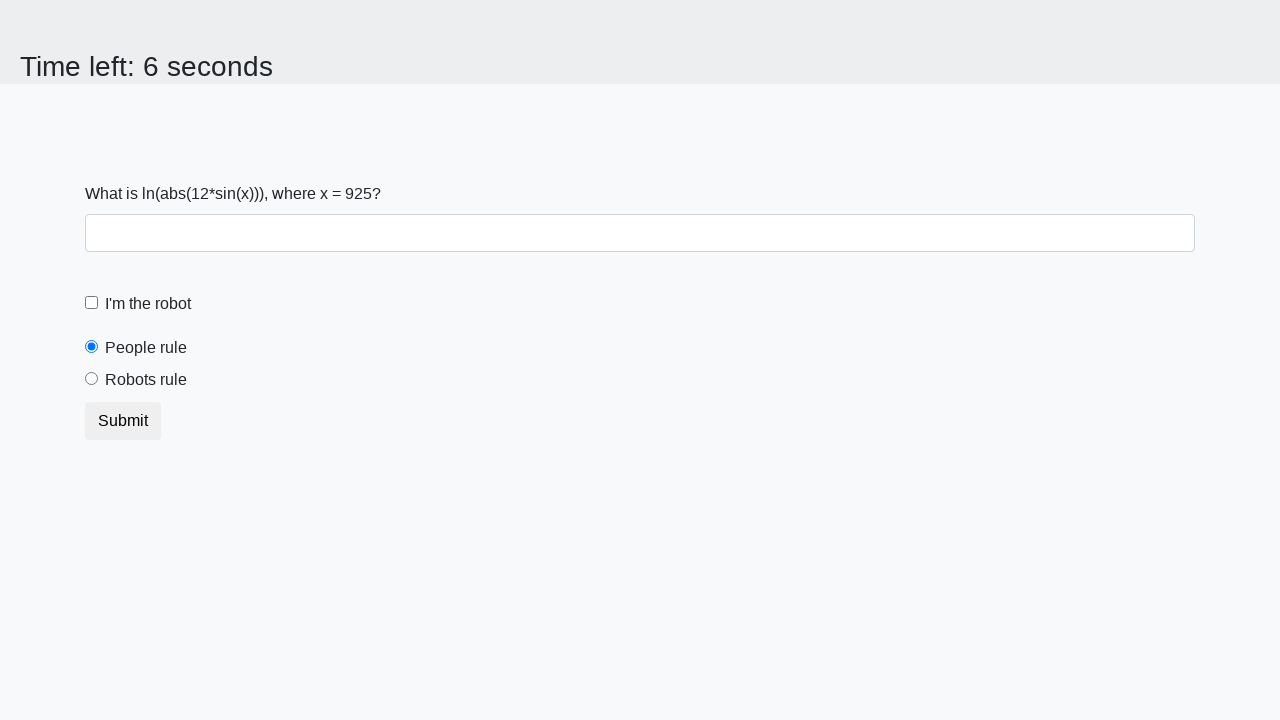

Calculated answer using logarithmic formula: 2.4649667082698756
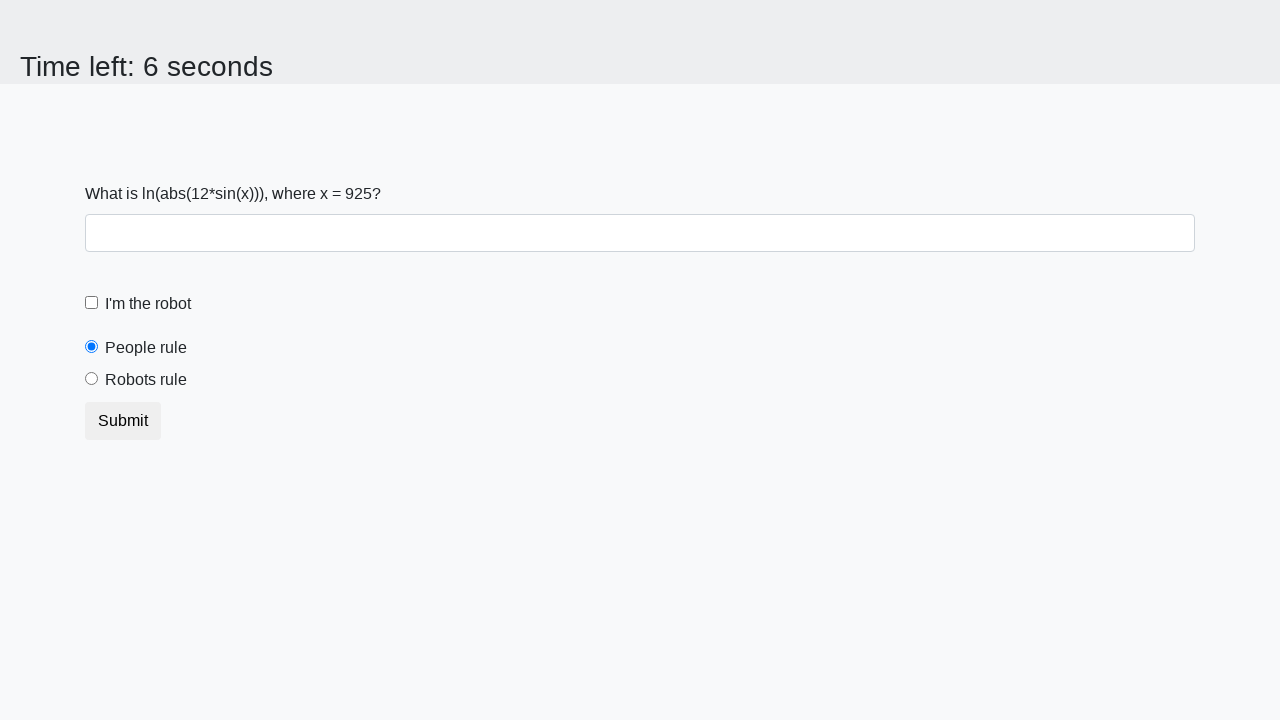

Filled answer field with calculated value: 2.4649667082698756 on #answer
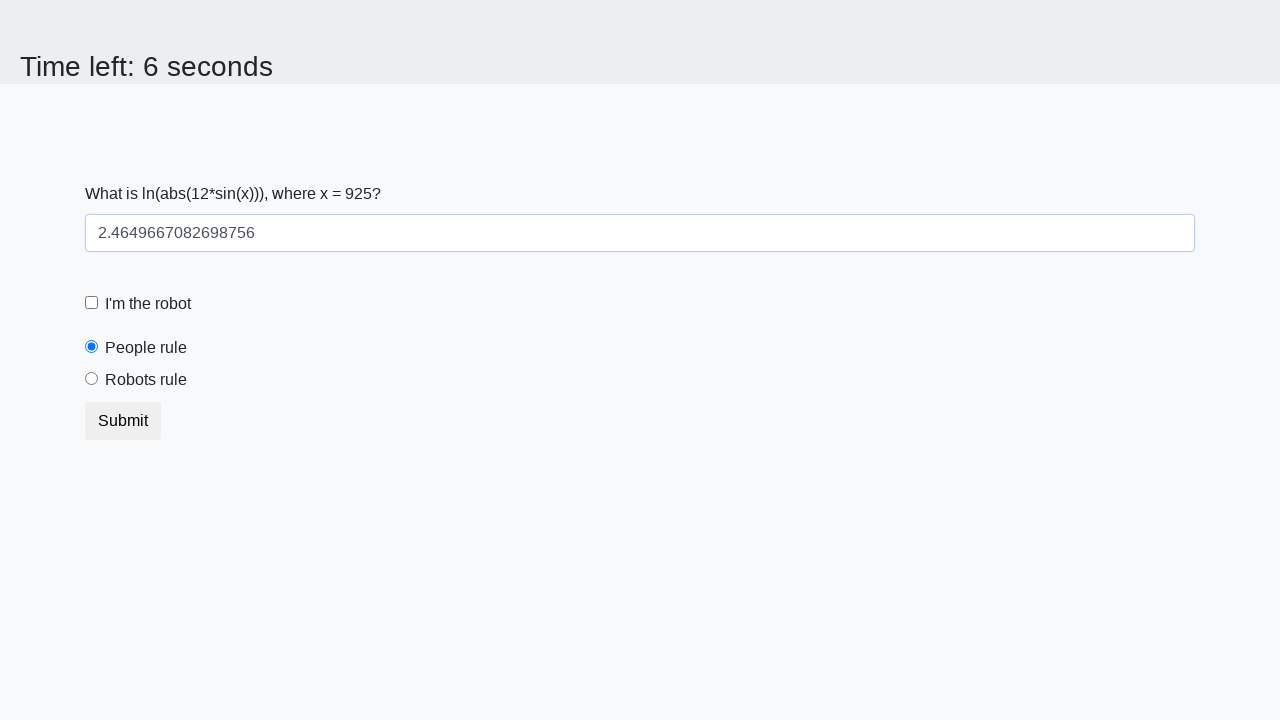

Clicked the robot checkbox at (92, 303) on #robotCheckbox
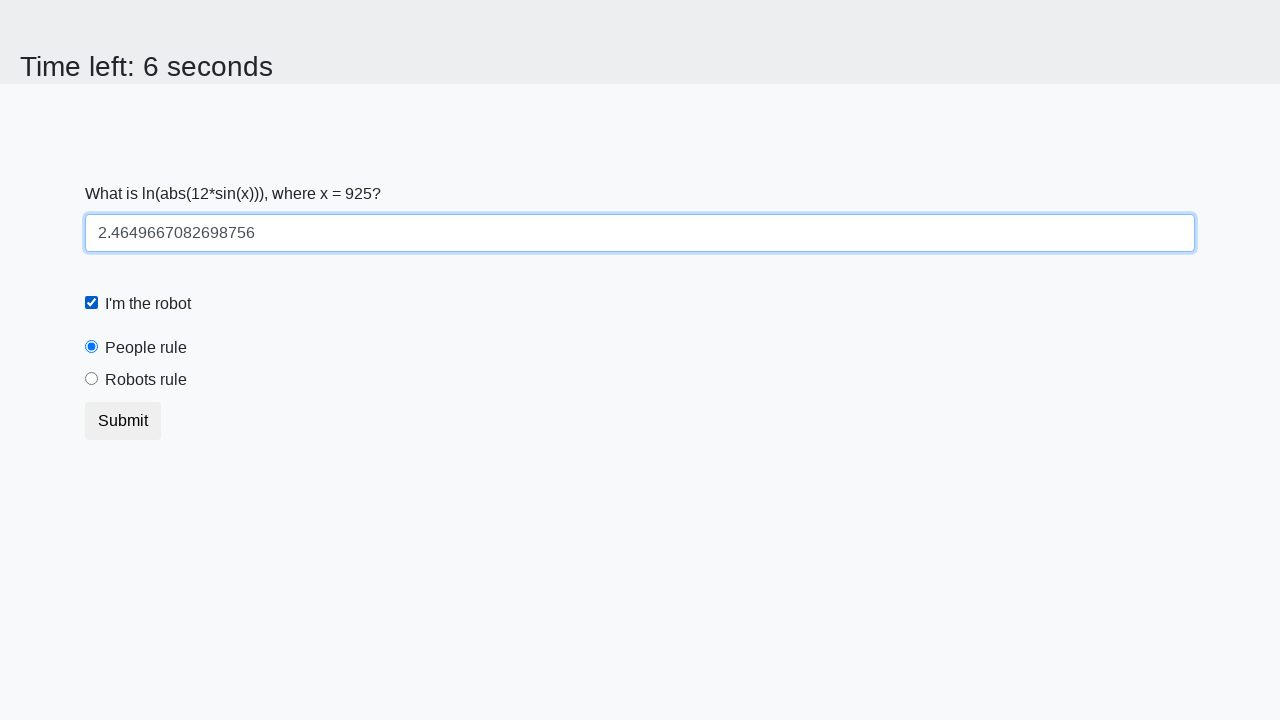

Clicked the robots rule radio button at (92, 379) on #robotsRule
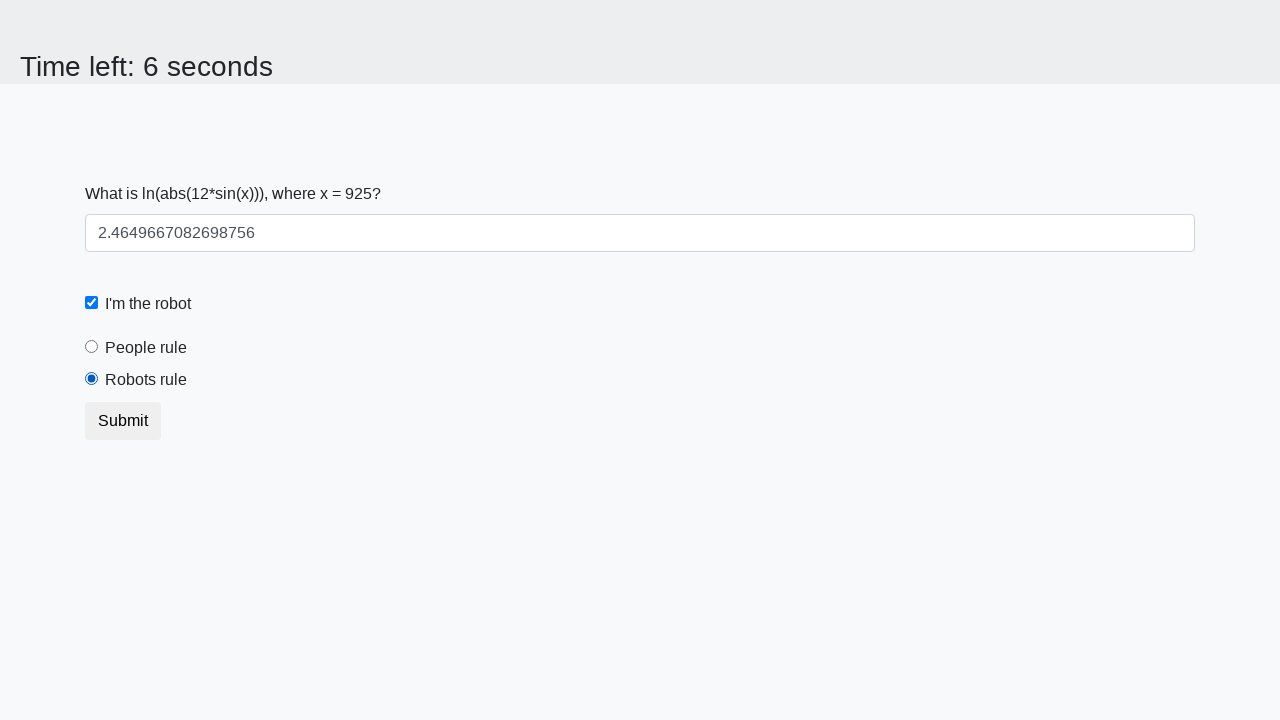

Clicked the submit button to complete the form at (123, 421) on button.btn
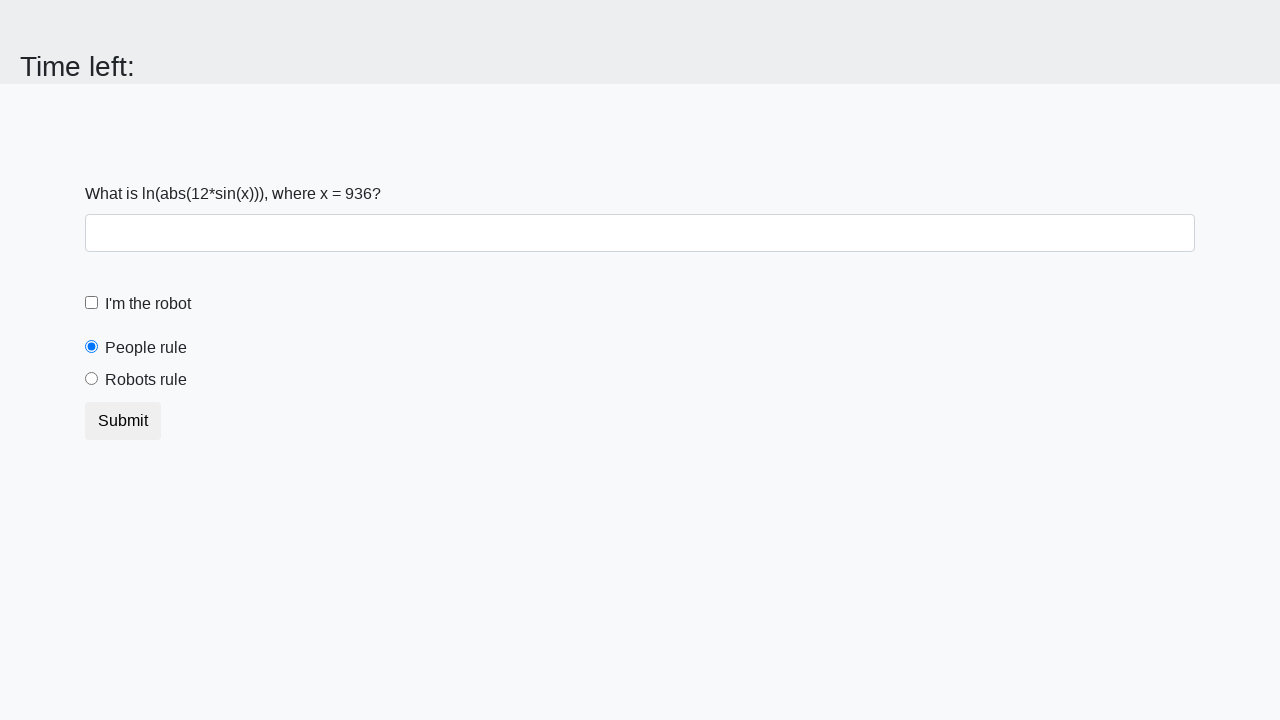

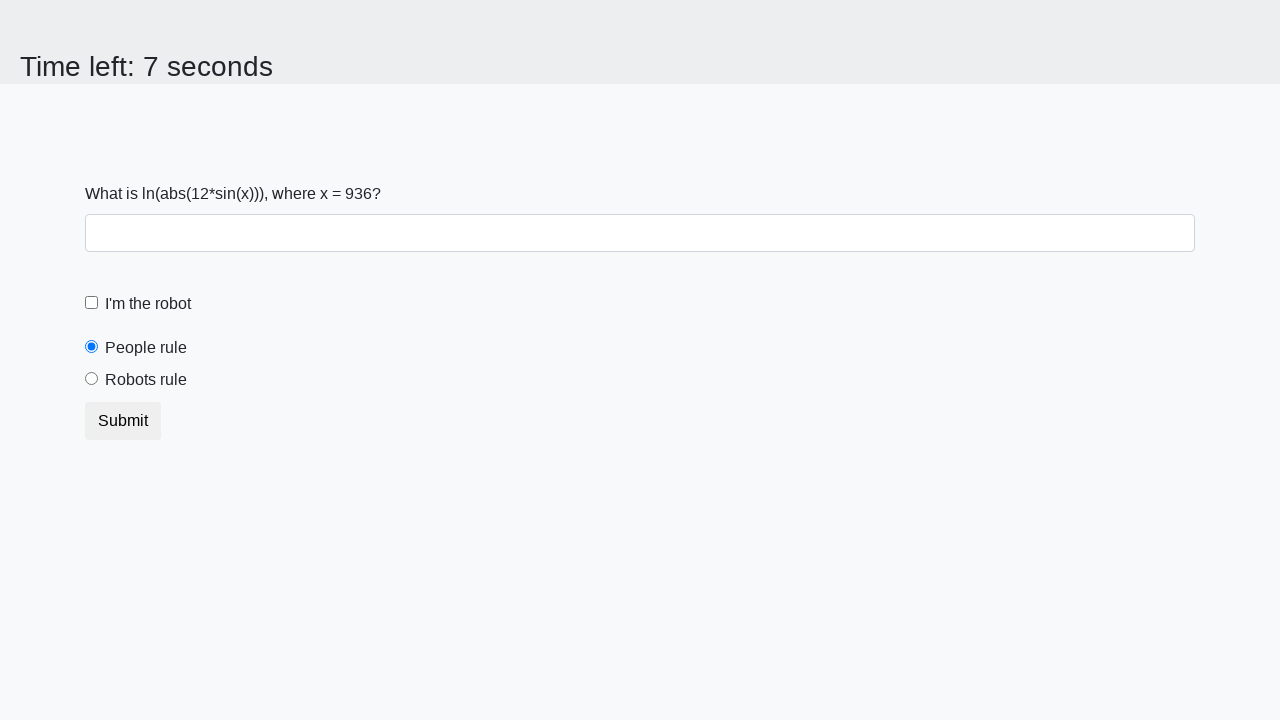